Tests the complete text box form by filling all fields (full name, email, current address, permanent address) and submitting the form

Starting URL: https://demoqa.com/text-box

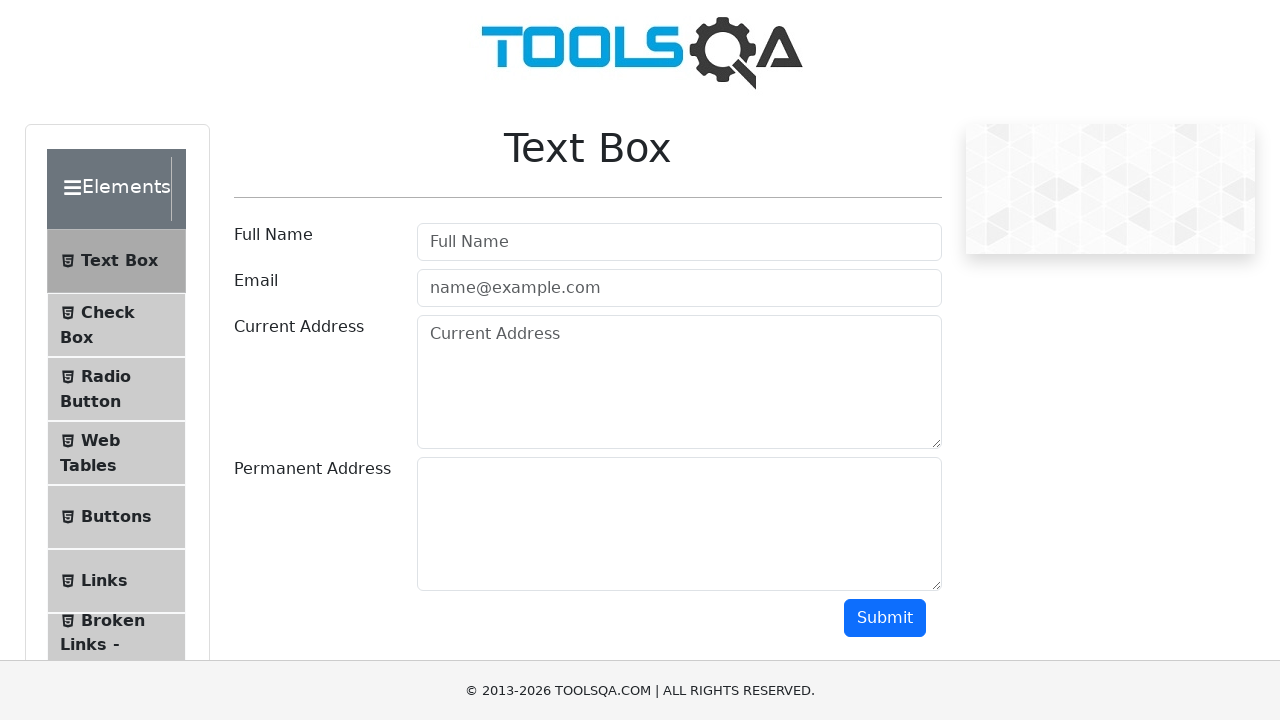

Filled full name field with 'Jane Smith' on internal:attr=[placeholder="Full name"i]
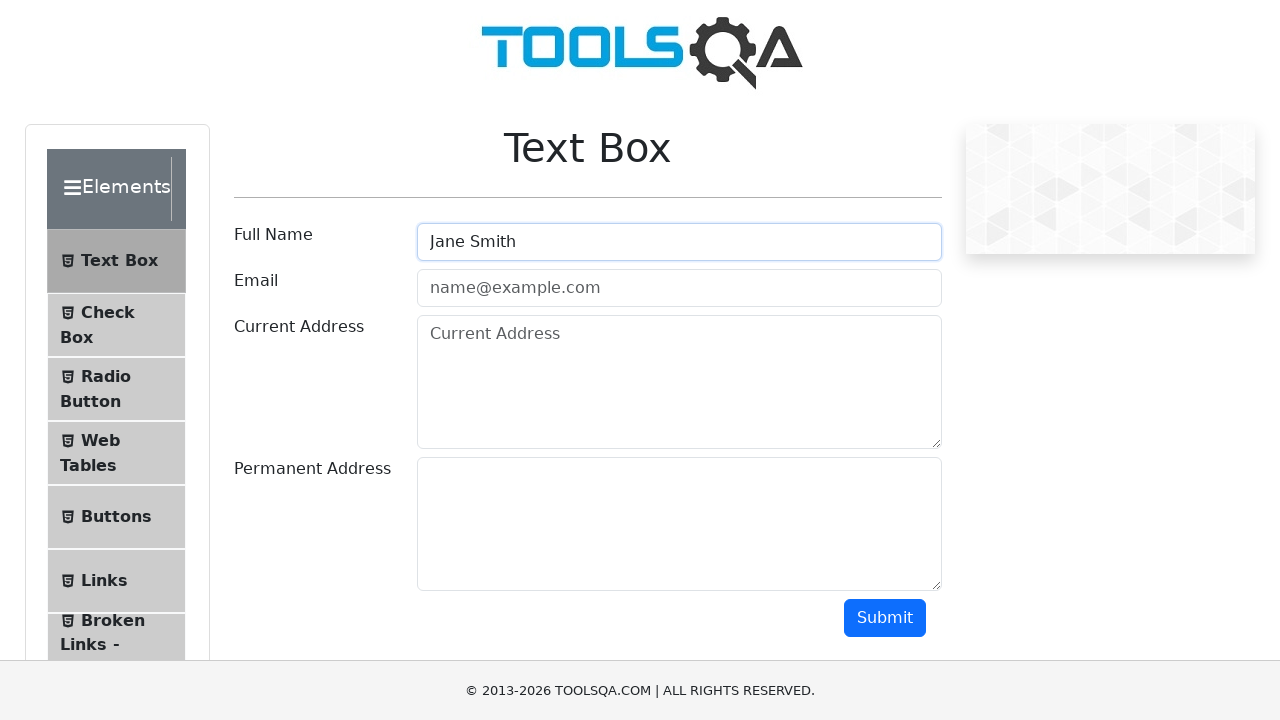

Filled email field with 'janesmith@example.com' on internal:attr=[placeholder="name@example.com"i]
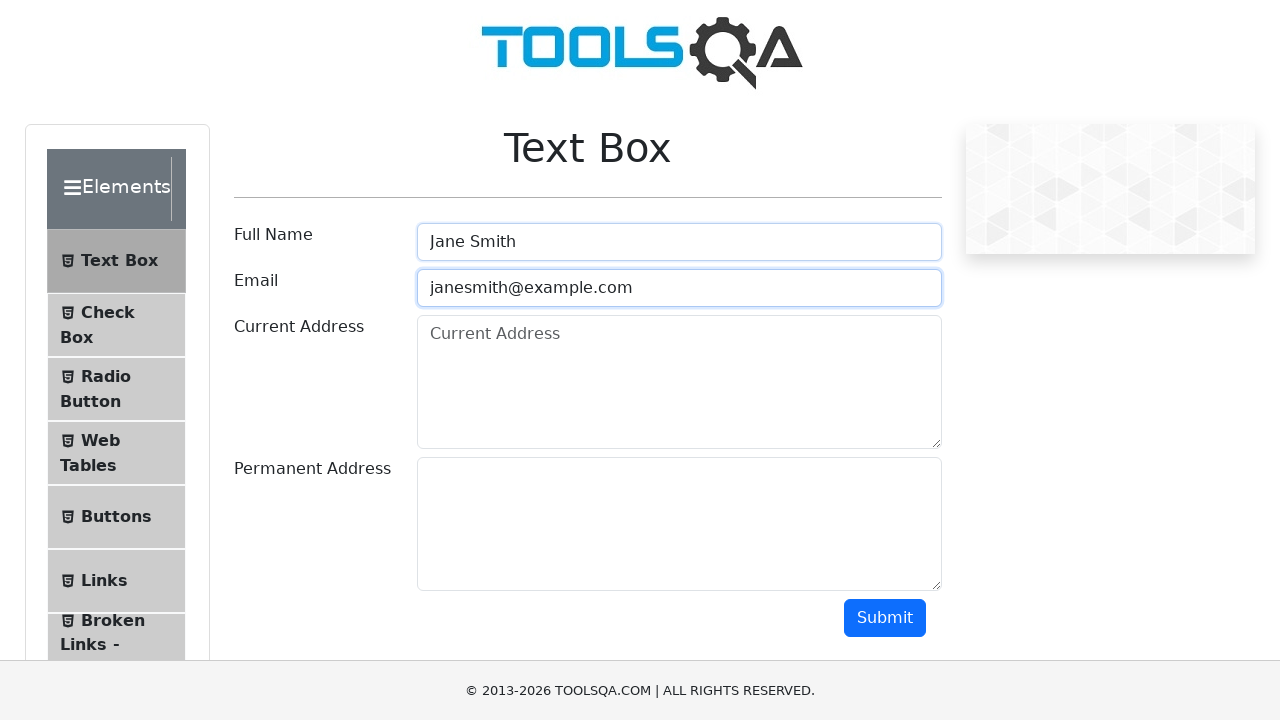

Filled current address with '789 Pine Road, Chicago, IL 60601' on internal:attr=[placeholder="Current Address"i]
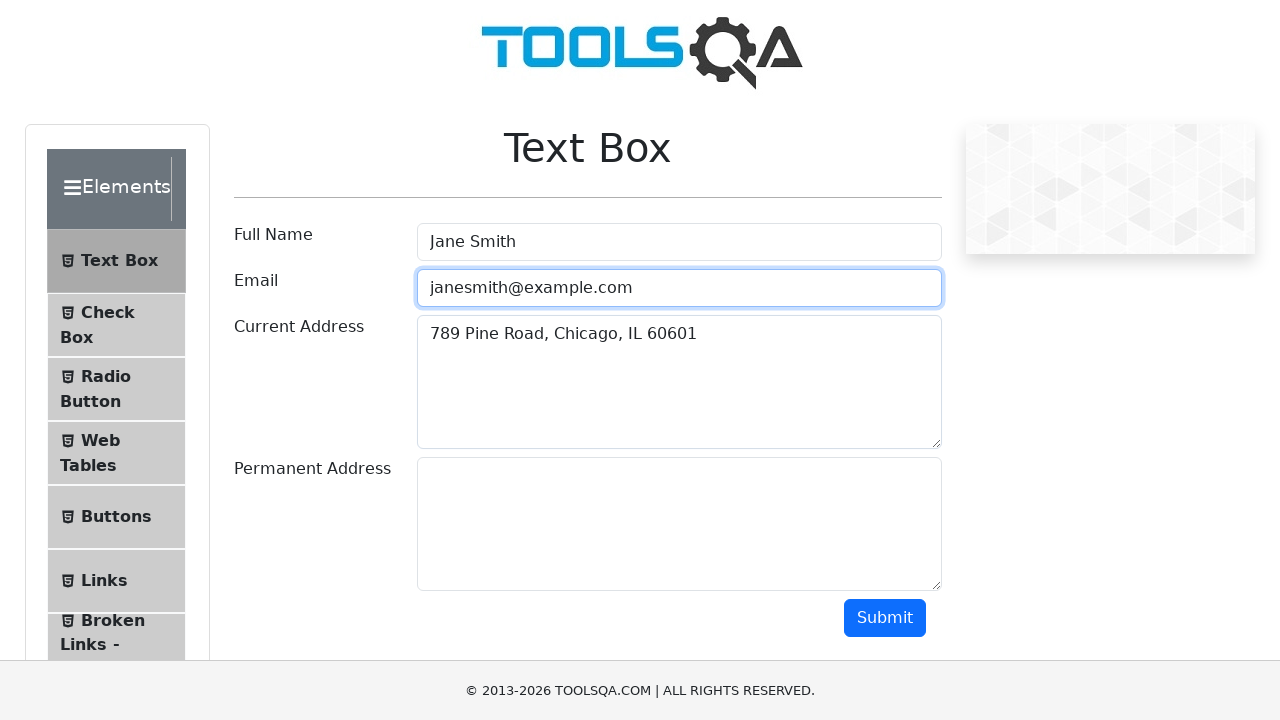

Filled permanent address with '789 Pine Road, Chicago, IL 60601' on textarea[id="permanentAddress"]
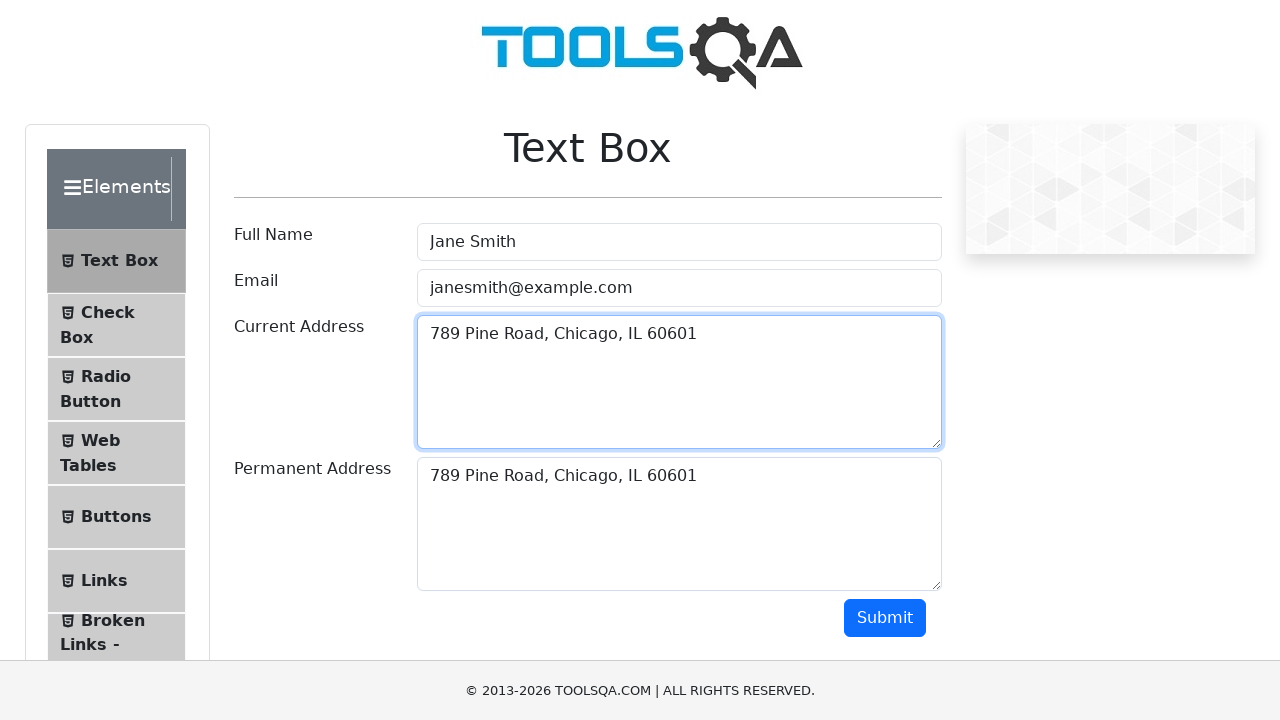

Clicked Submit button to submit the form at (885, 618) on internal:text="Submit"s
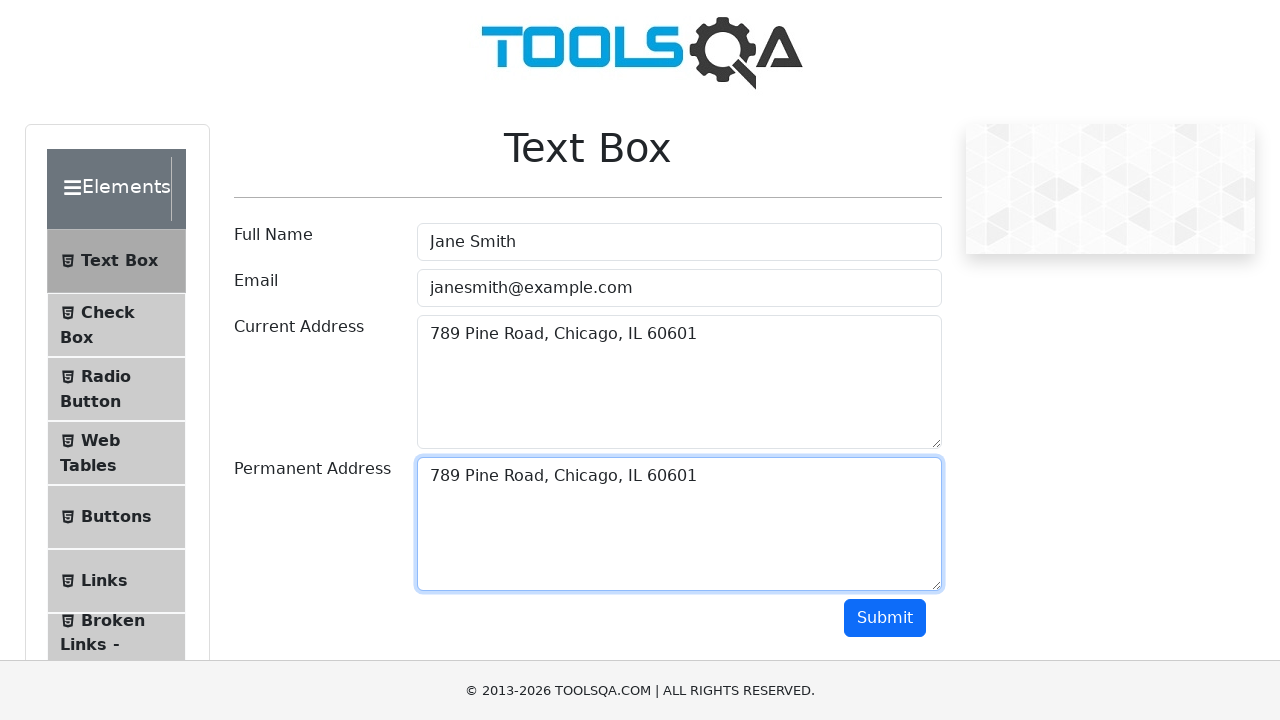

Form output appeared - submission successful
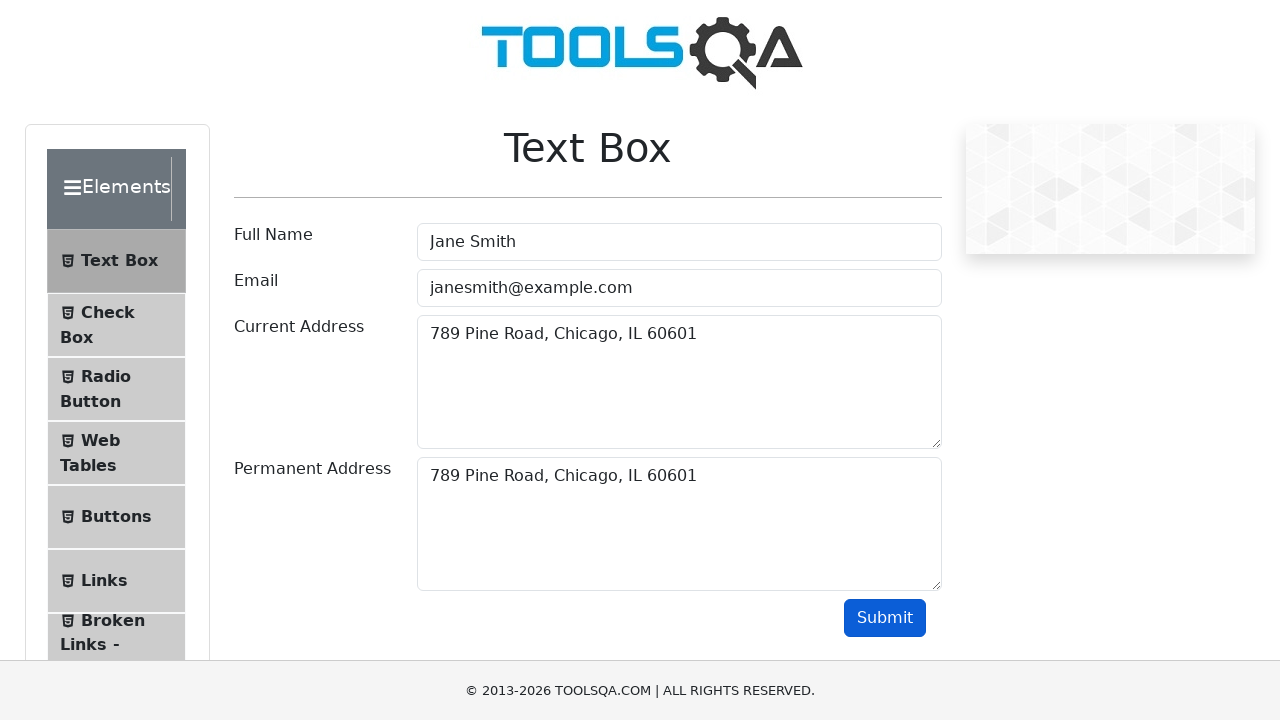

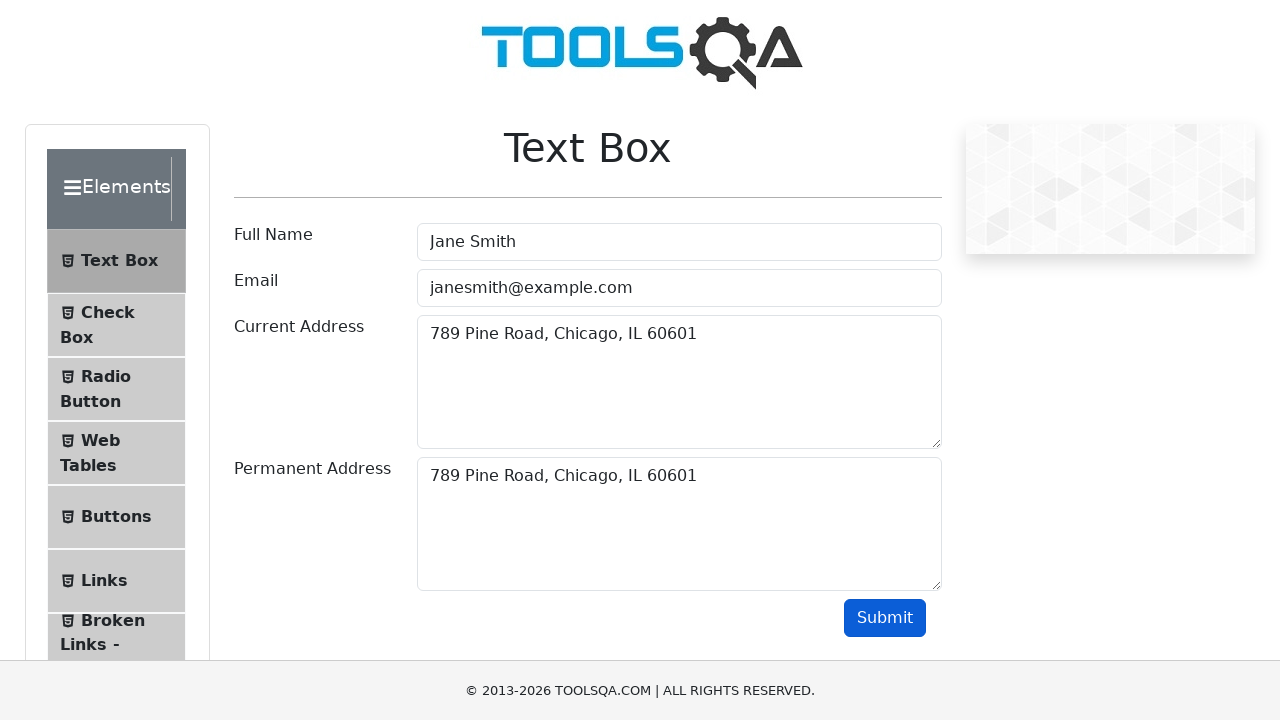